Tests JavaScript confirm dialog by clicking the confirm button, accepting it, and verifying the OK result

Starting URL: https://the-internet.herokuapp.com/javascript_alerts

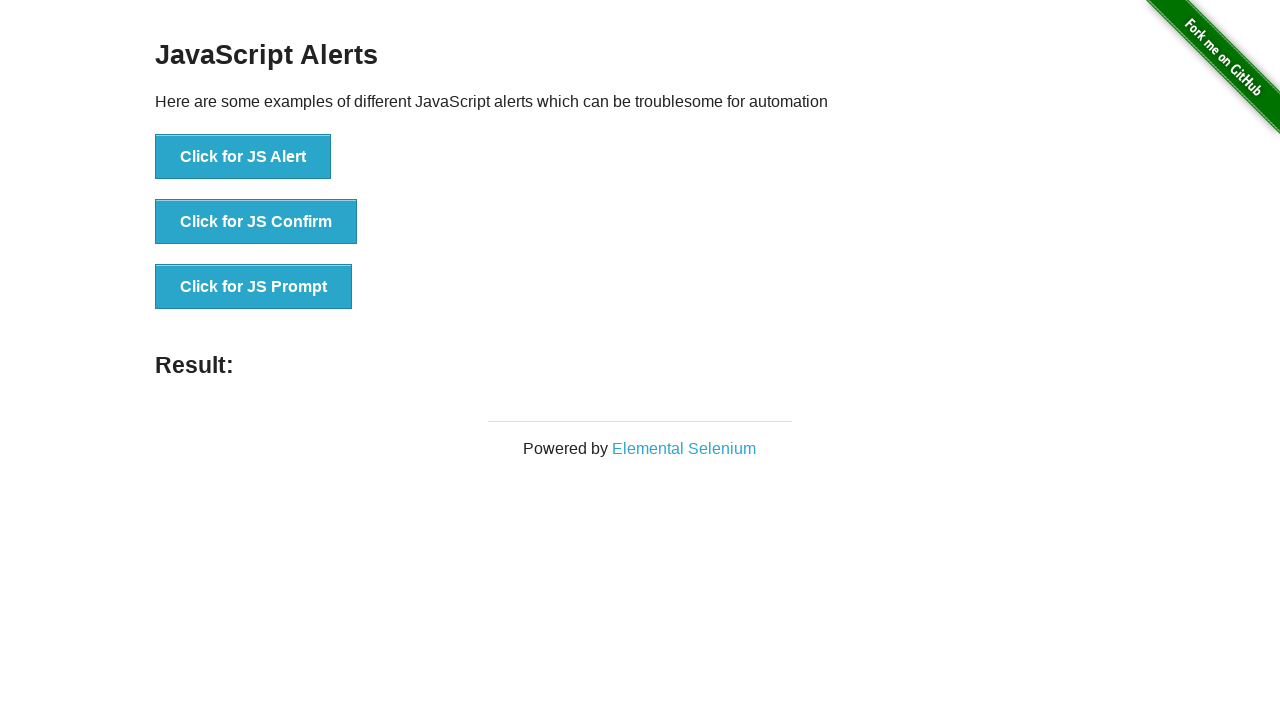

Set up dialog handler to automatically accept confirm dialogs
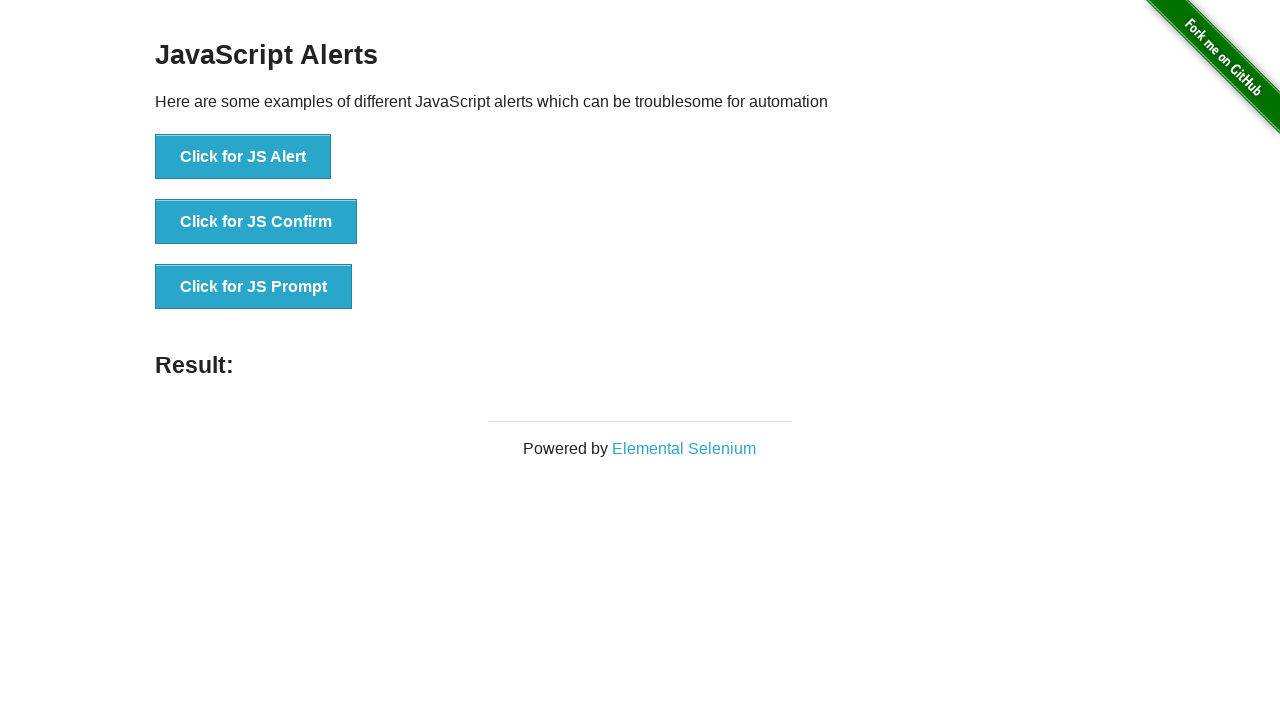

Clicked the 'Click for JS Confirm' button to trigger JavaScript confirm dialog at (256, 222) on text=Click for JS Confirm
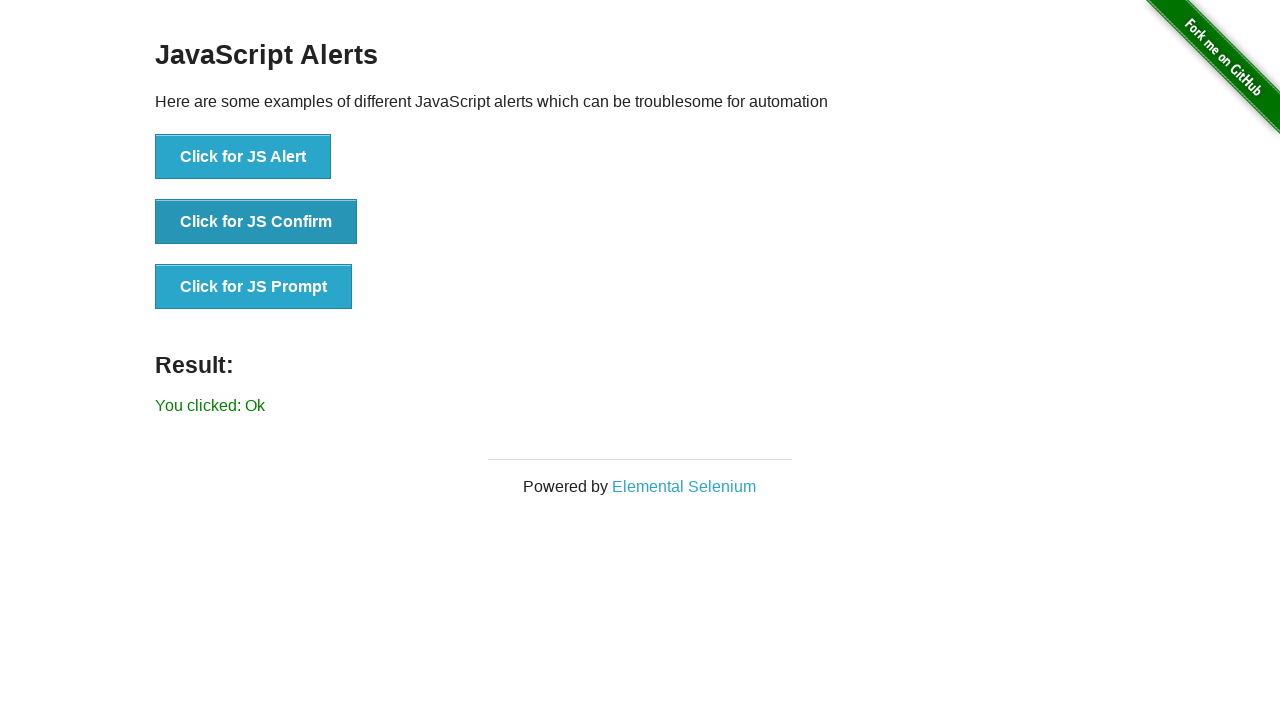

Waited for result element to appear on the page
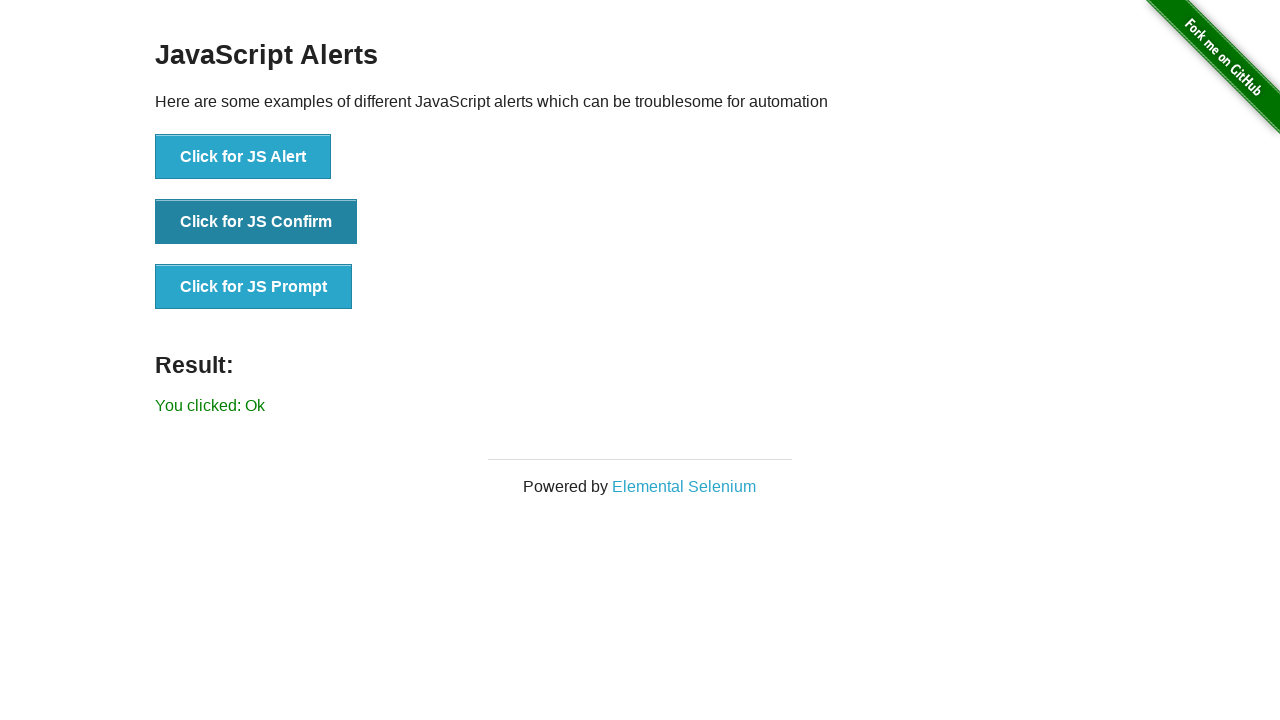

Verified result text shows 'You clicked: Ok' confirming the dialog was accepted
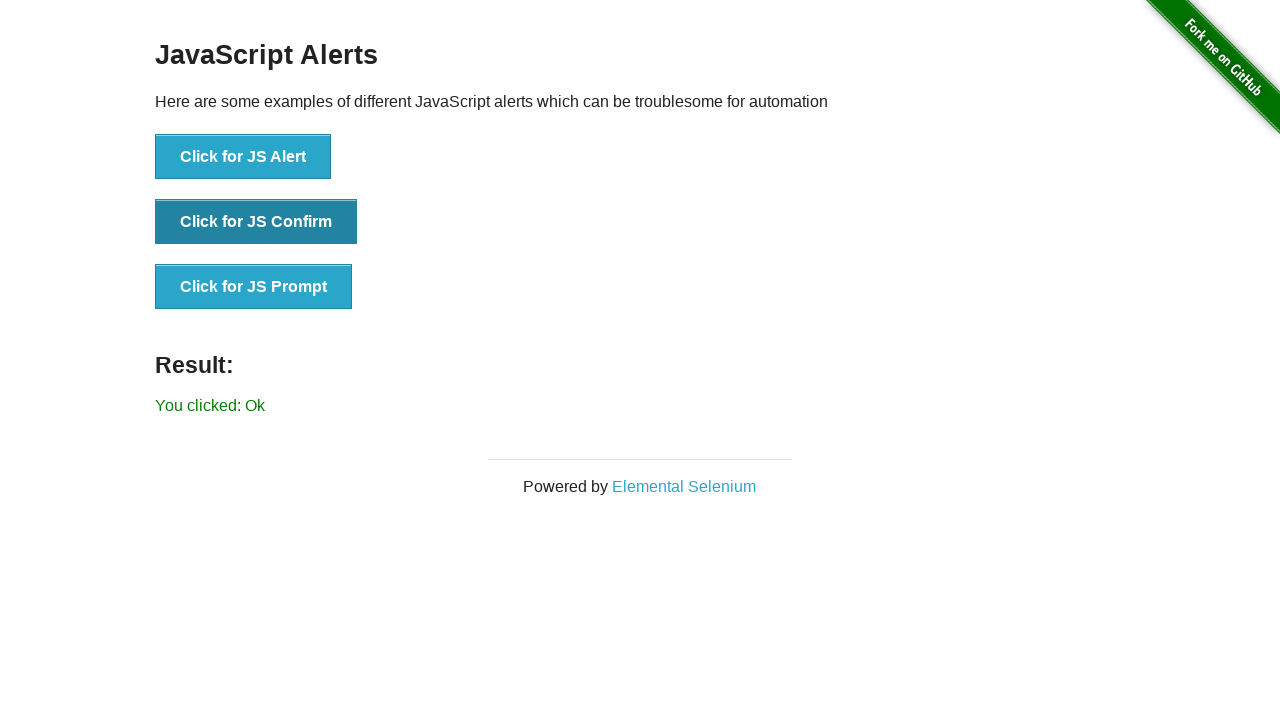

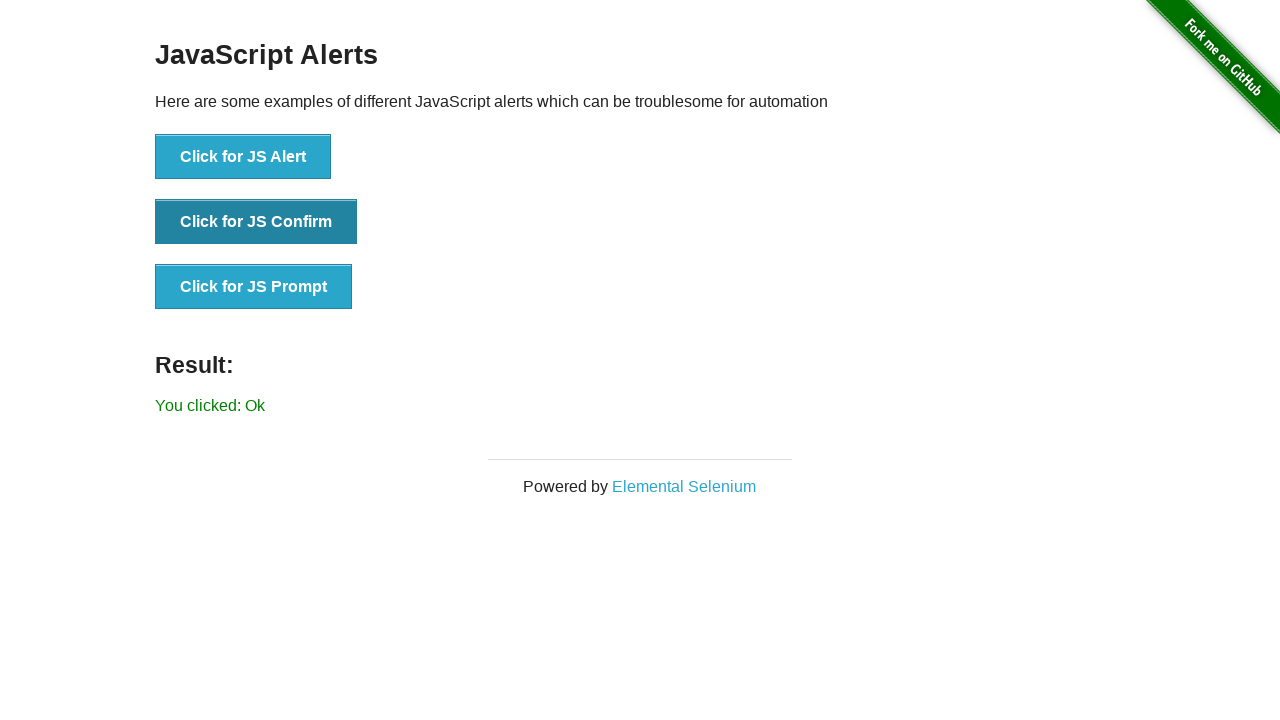